Tests wait functionality by waiting for a verify button to become clickable, clicking it, and verifying that a success message is displayed.

Starting URL: http://suninjuly.github.io/wait2.html

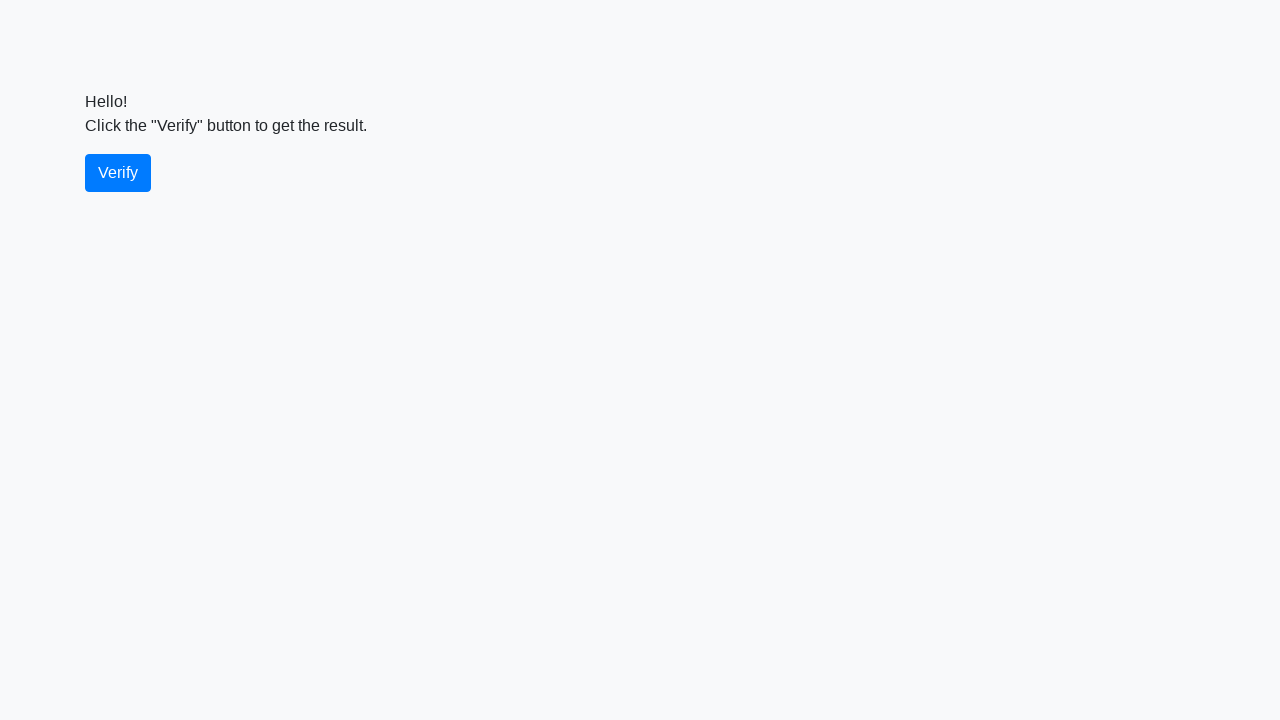

Waited for verify button to become visible
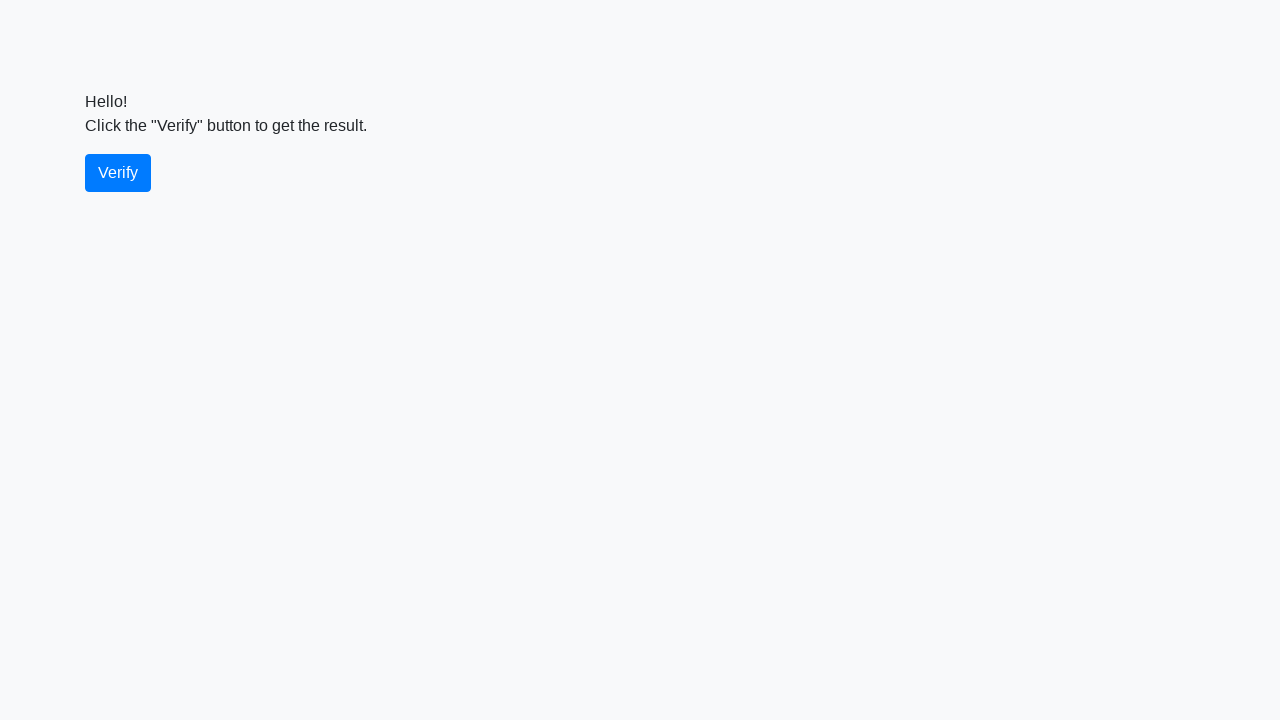

Clicked the verify button at (118, 173) on #verify
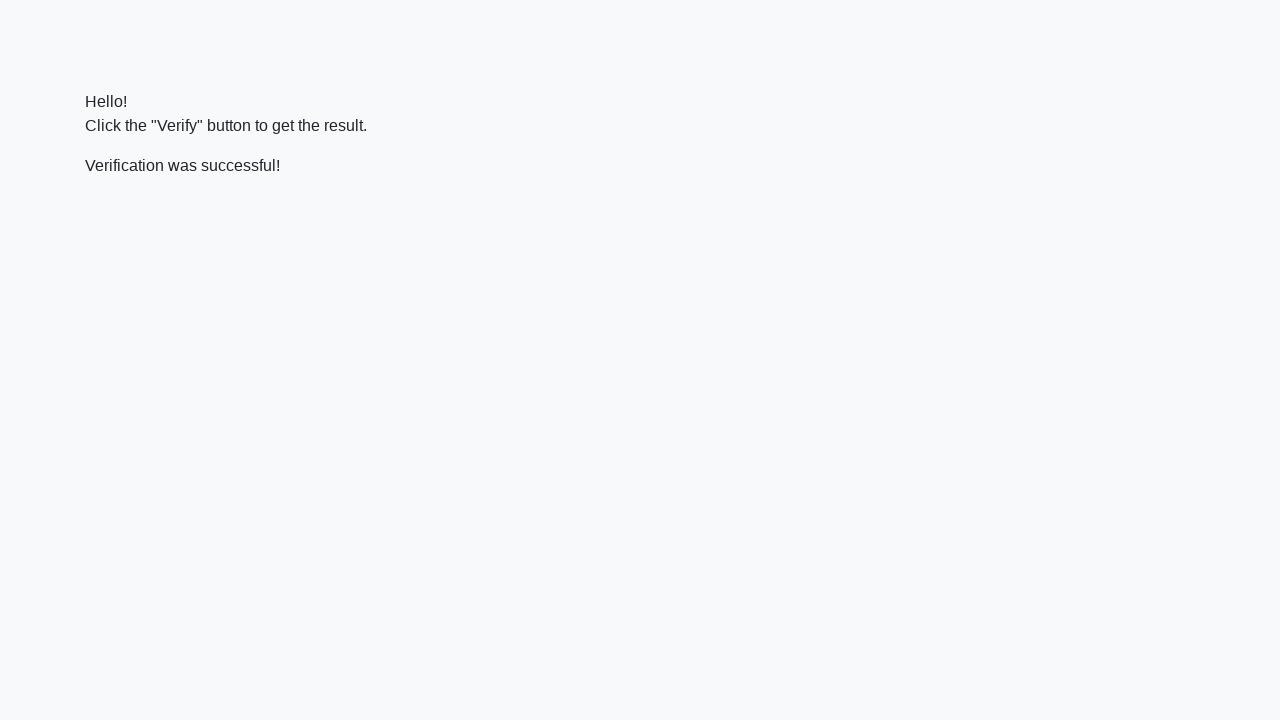

Waited for success message to become visible
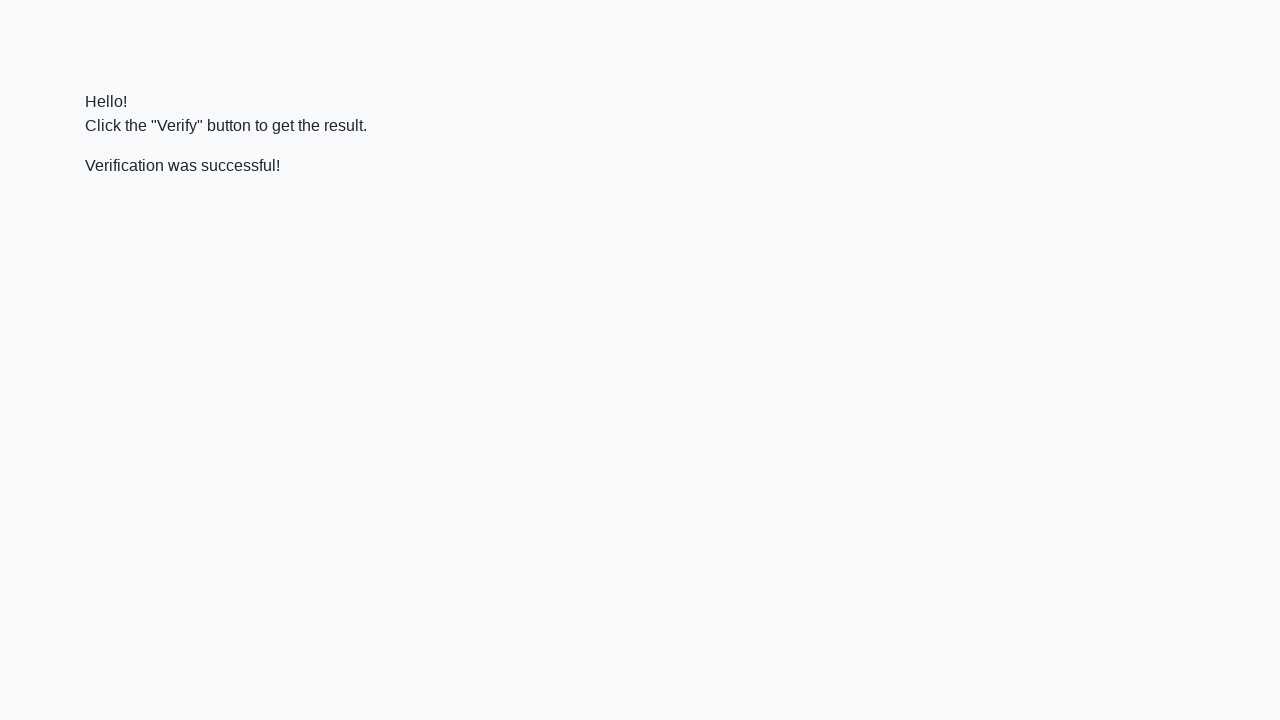

Verified that success message contains 'successful'
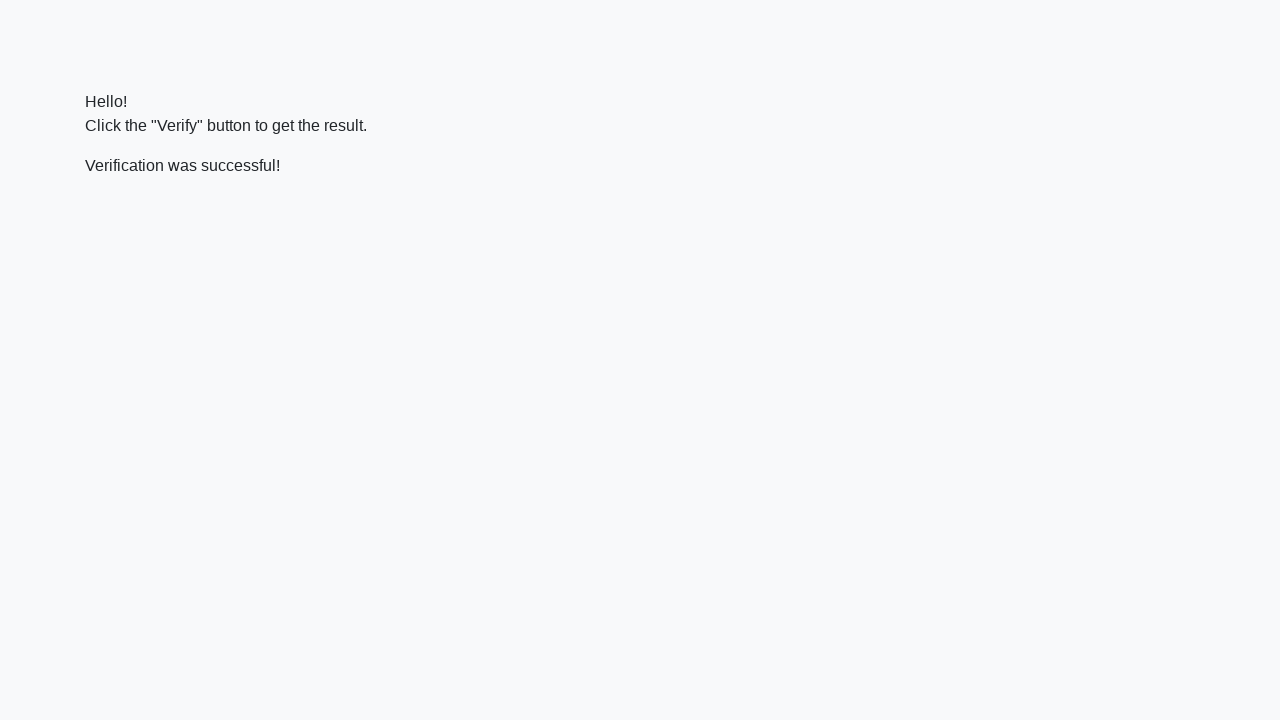

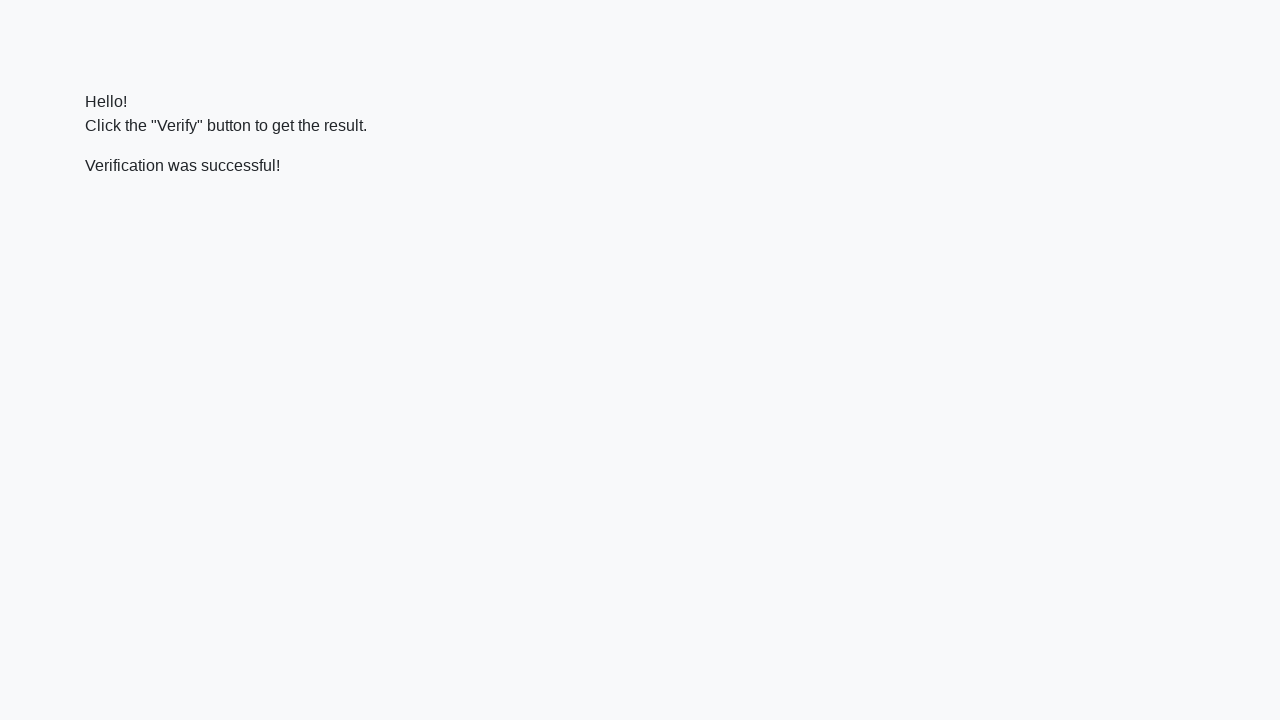